Opens GitHub homepage in a browser

Starting URL: http://www.github.com

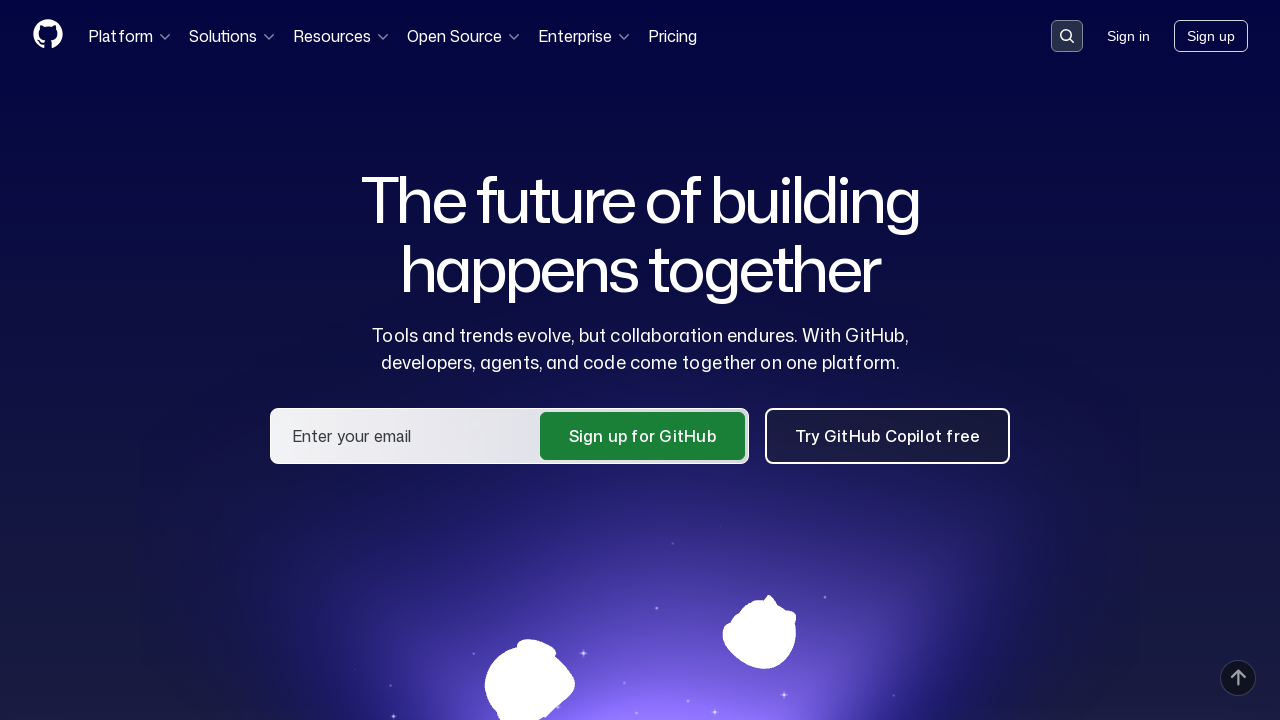

Navigated to GitHub homepage
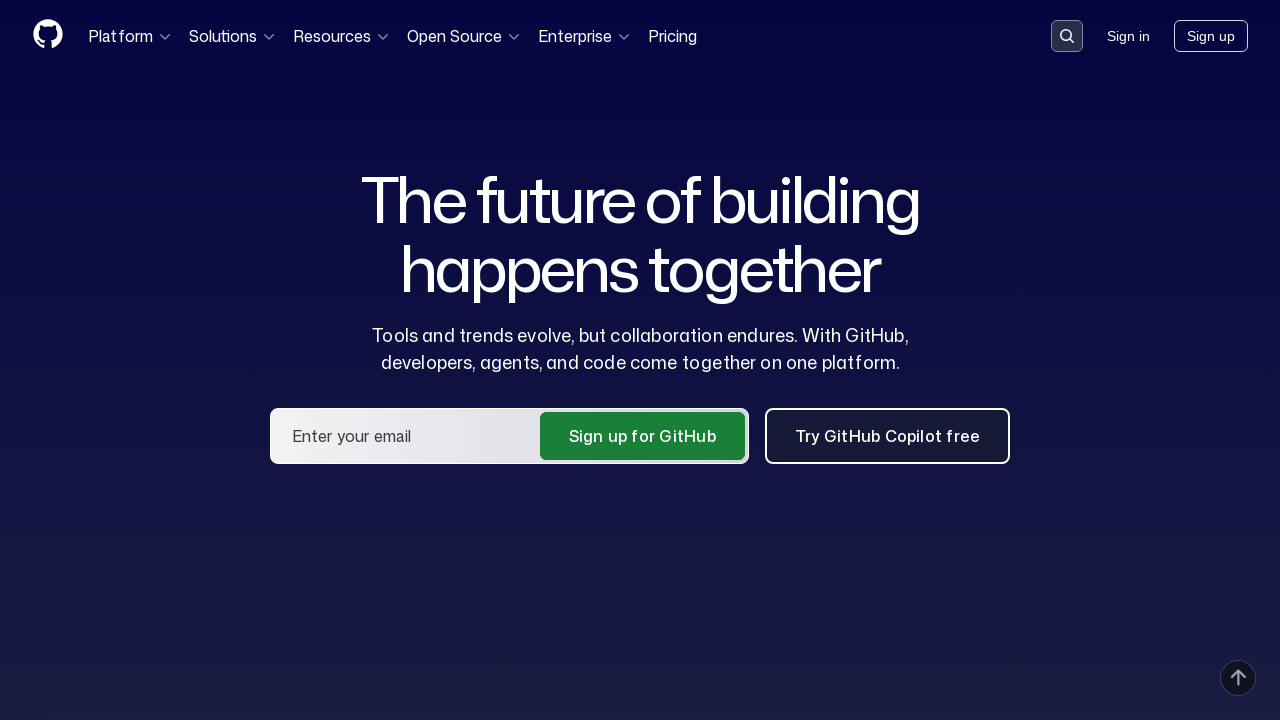

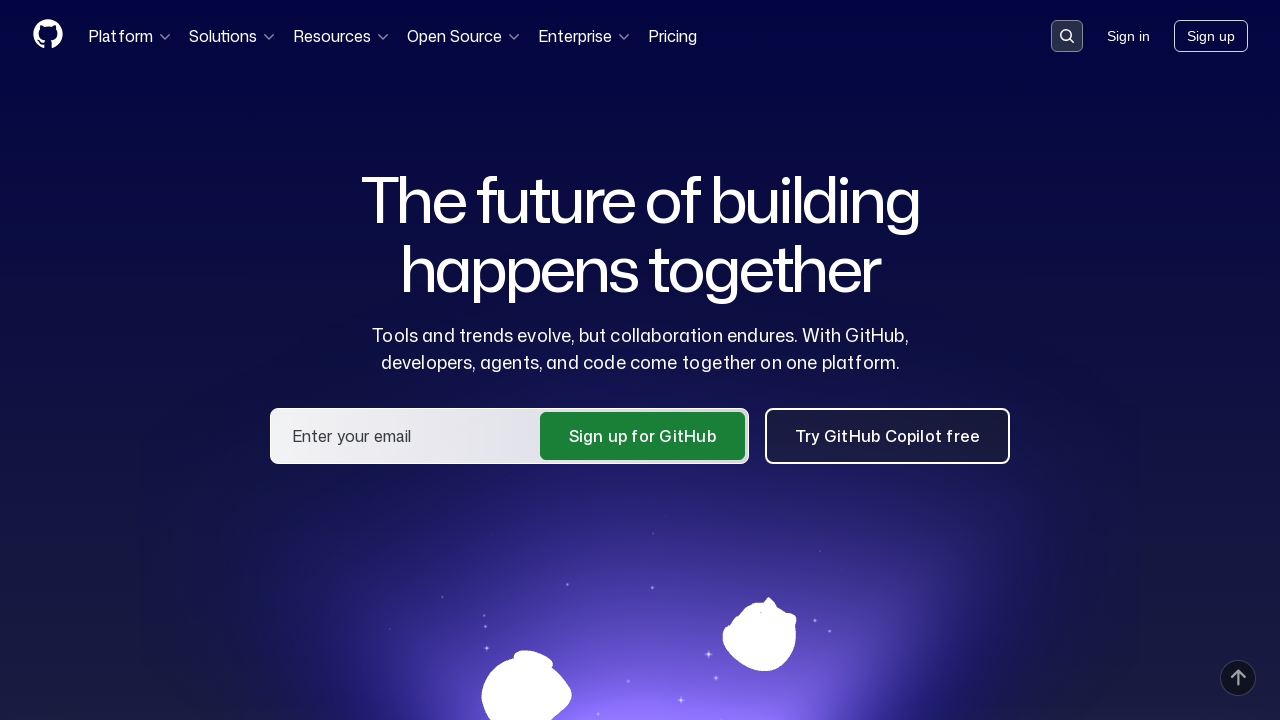